Tests adding two elements and then deleting them both

Starting URL: https://the-internet.herokuapp.com/add_remove_elements/

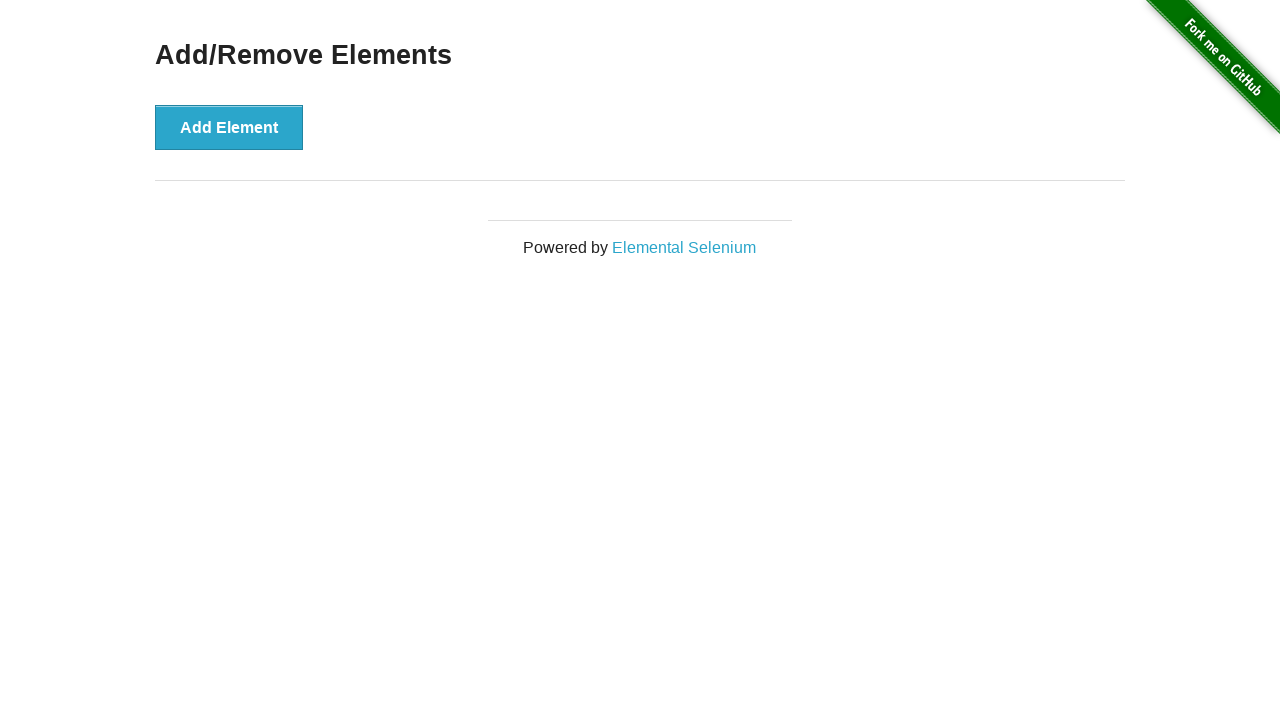

Clicked Add Element button first time at (229, 127) on .example button
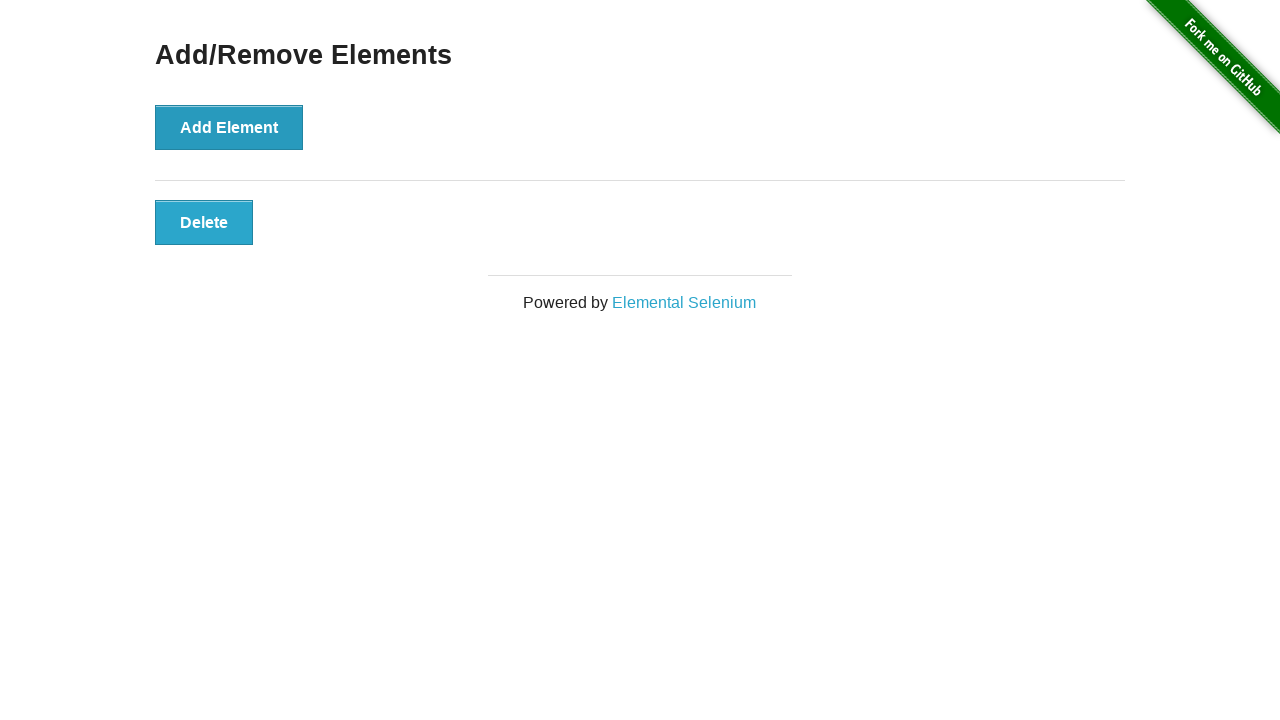

Clicked Add Element button second time at (229, 127) on .example button
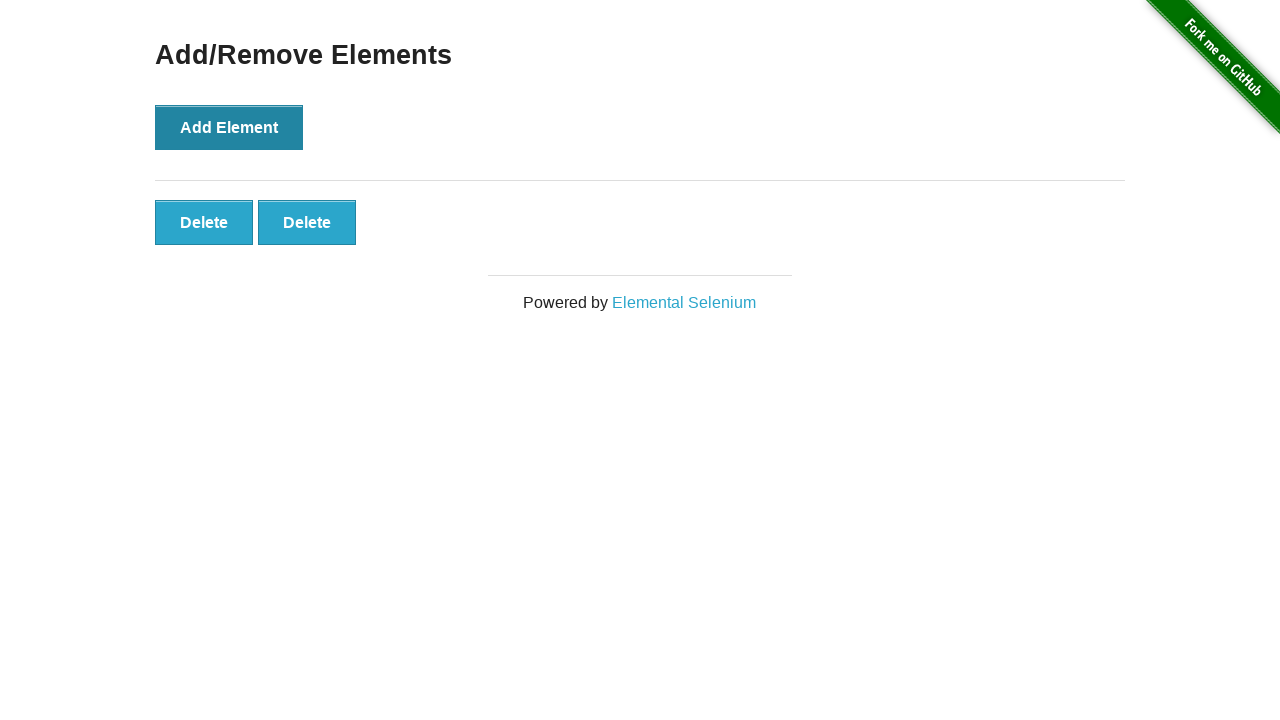

Clicked Delete button for first element at (204, 222) on .added-manually
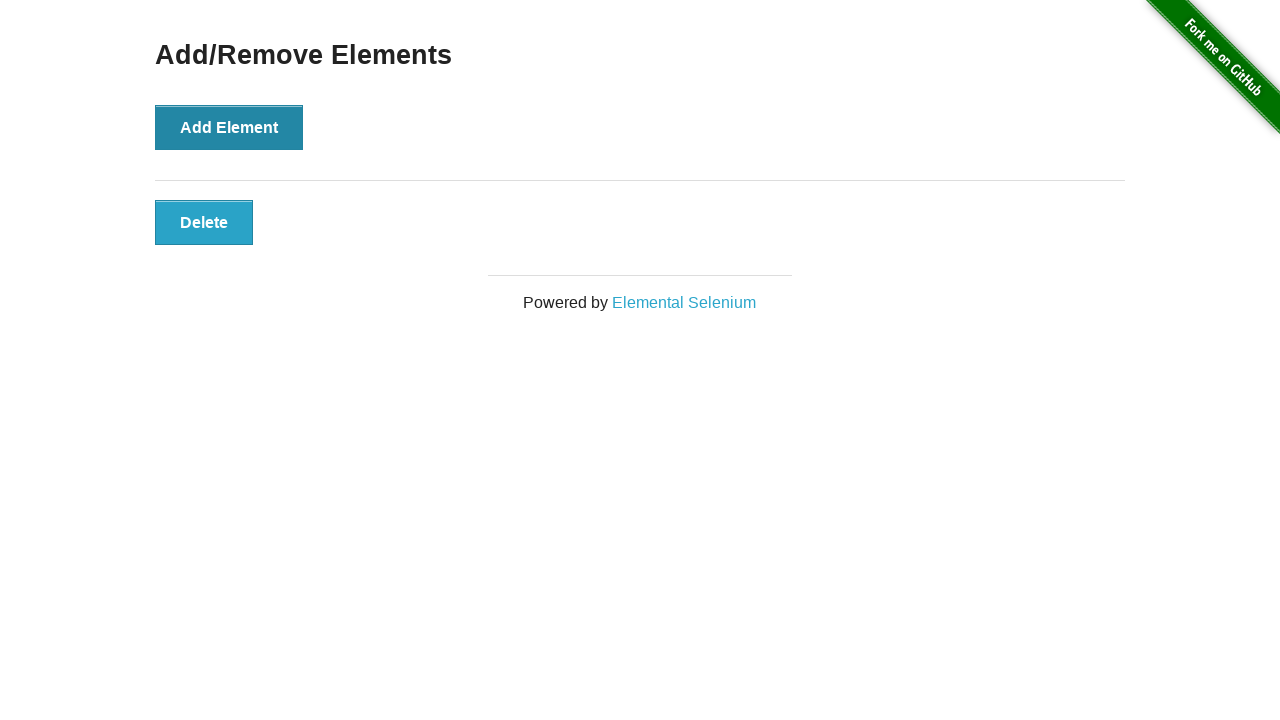

Clicked Delete button for second element at (204, 222) on .added-manually
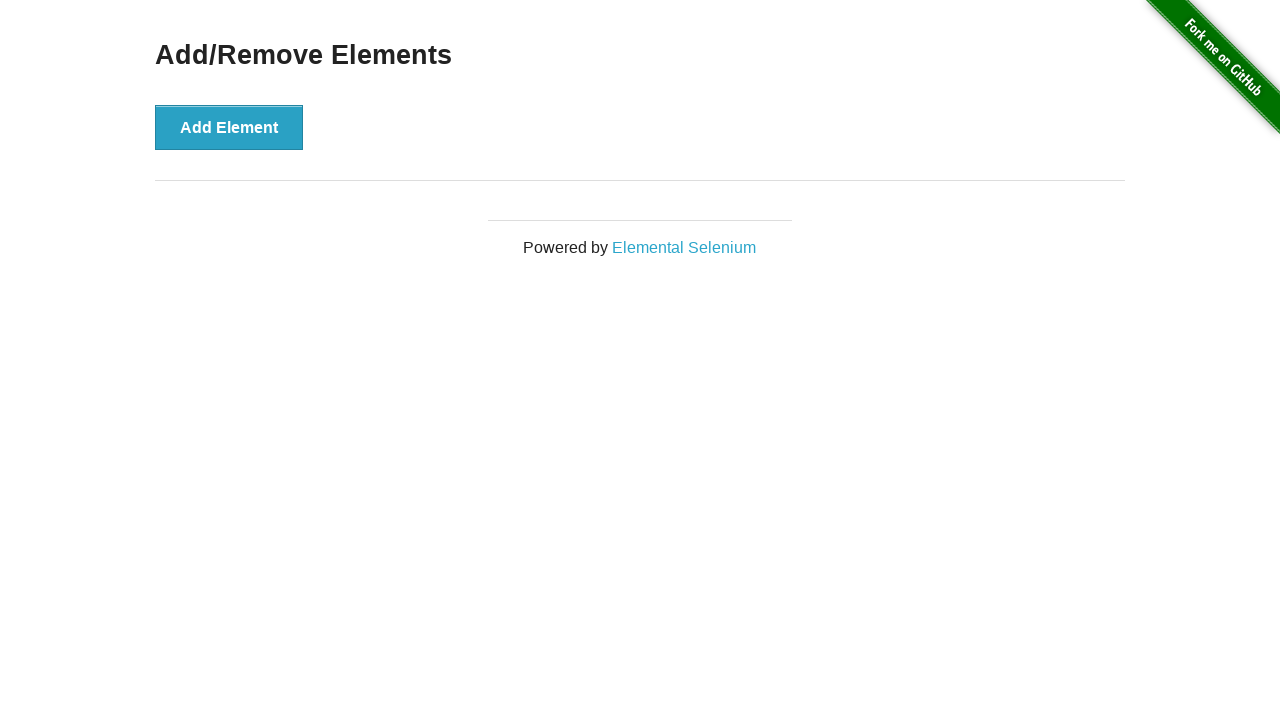

Verified no delete buttons remain on page
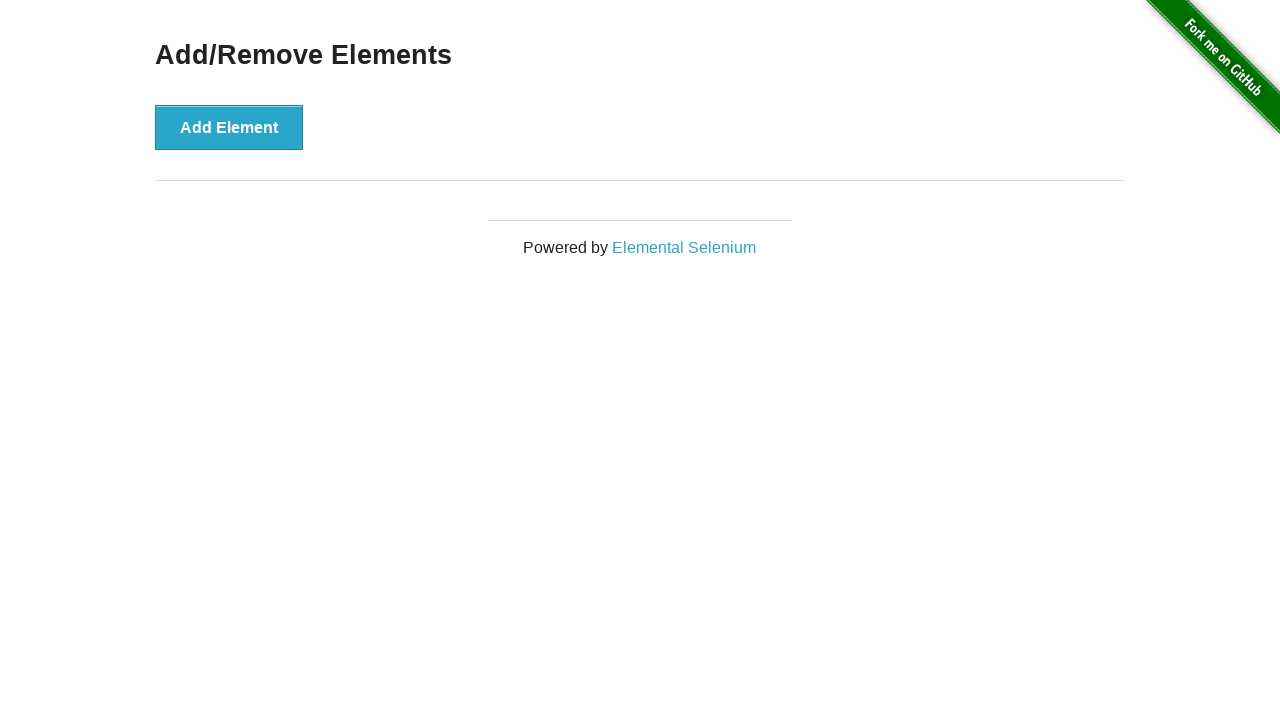

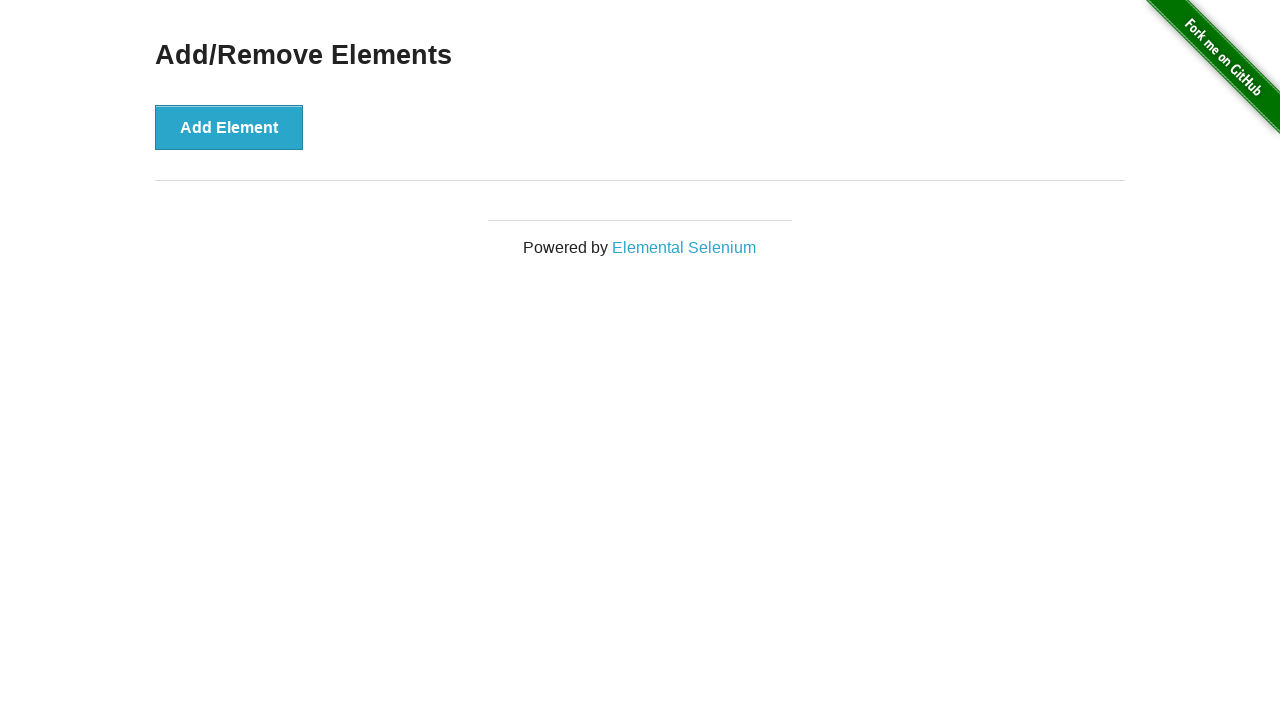